Tests window handling functionality by clicking a link that opens a new window and verifying the title of the new window

Starting URL: https://practice.cydeo.com/windows

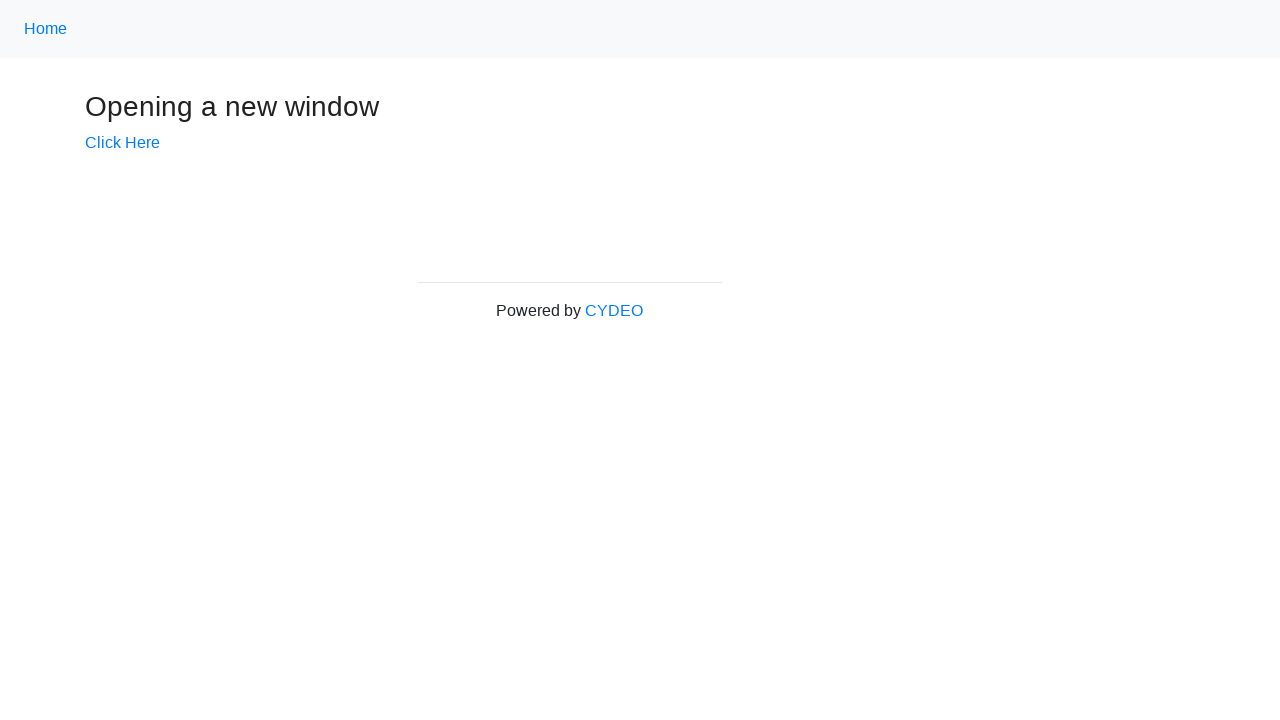

Verified initial page title is 'Windows'
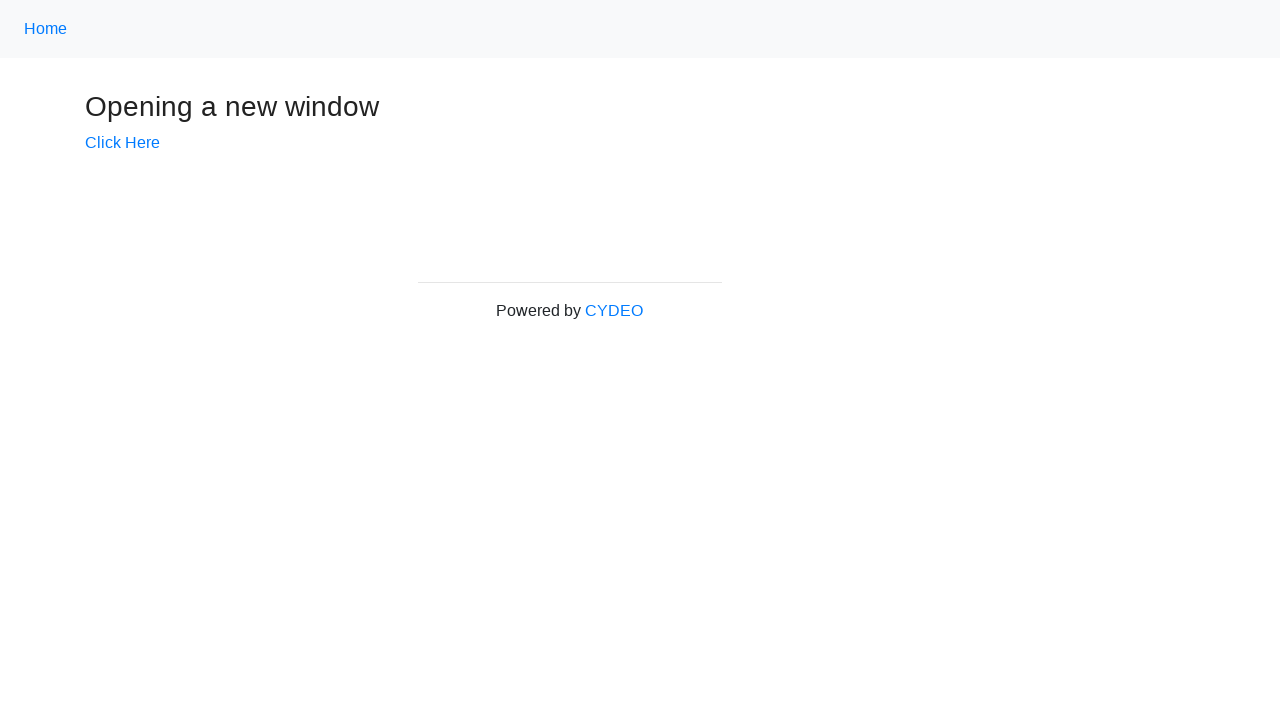

Clicked 'Click Here' link to open new window at (122, 143) on text=Click Here
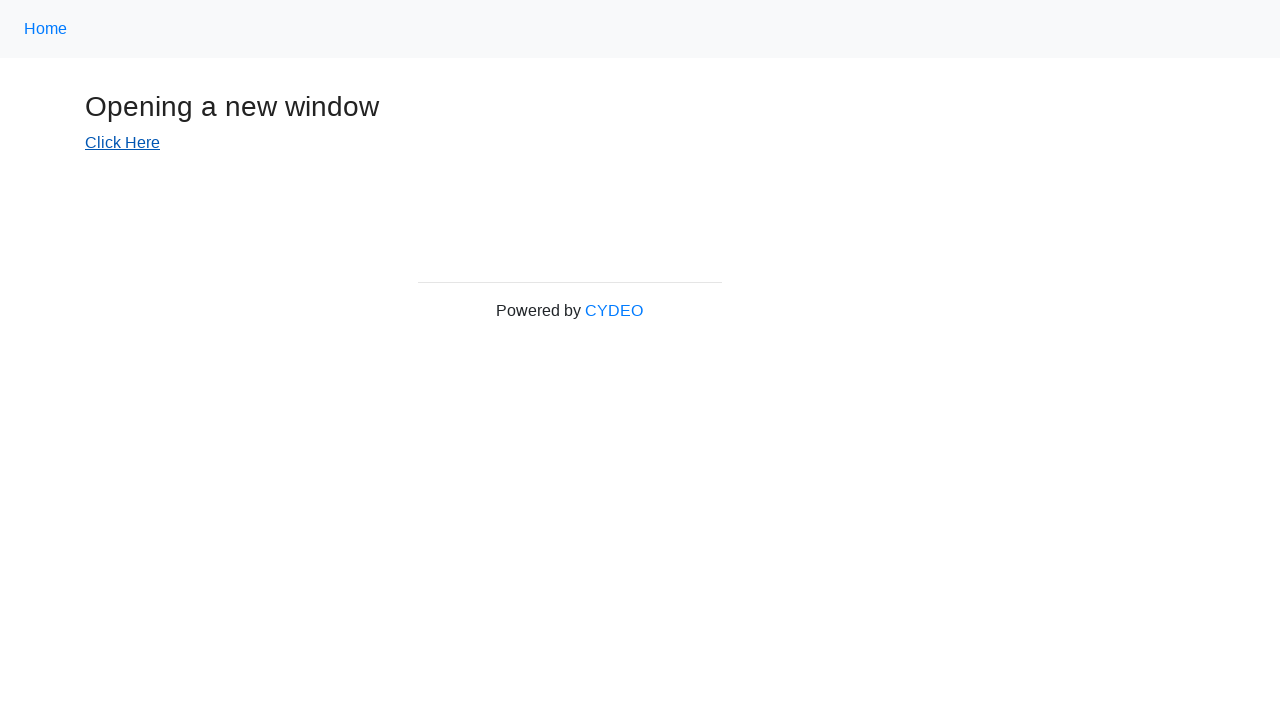

New window popup captured
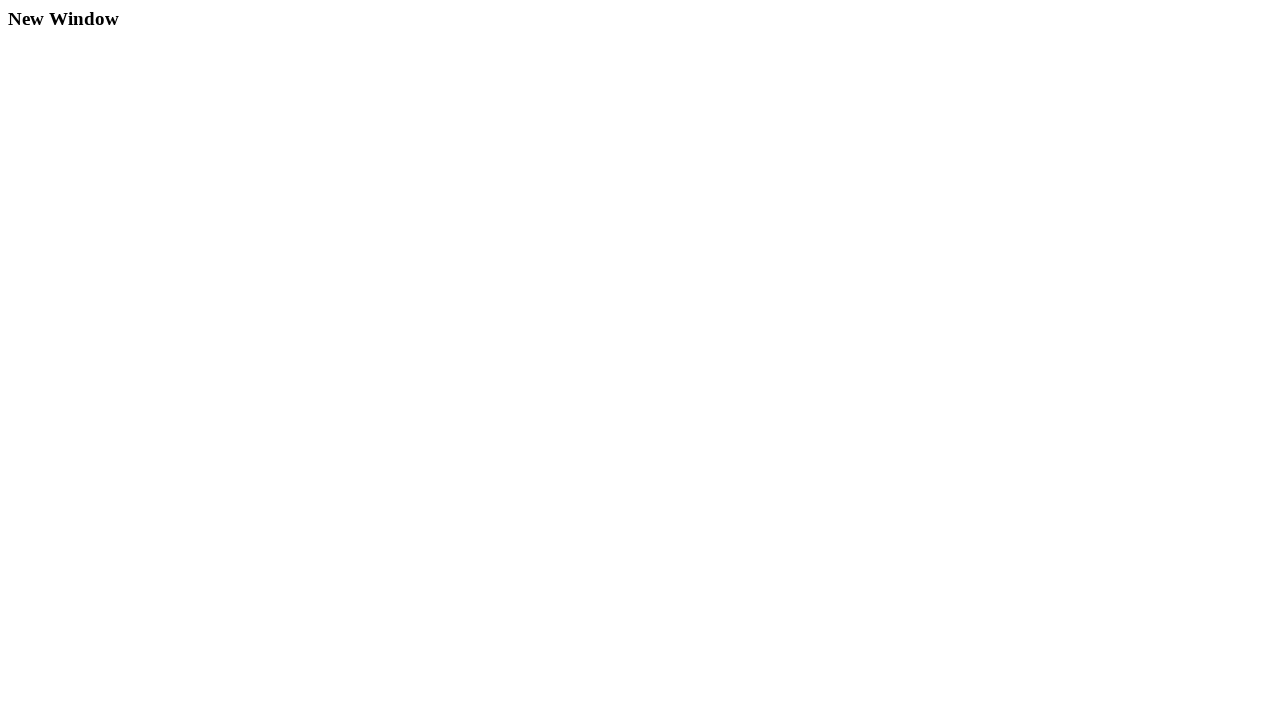

Verified new window title is 'New Window'
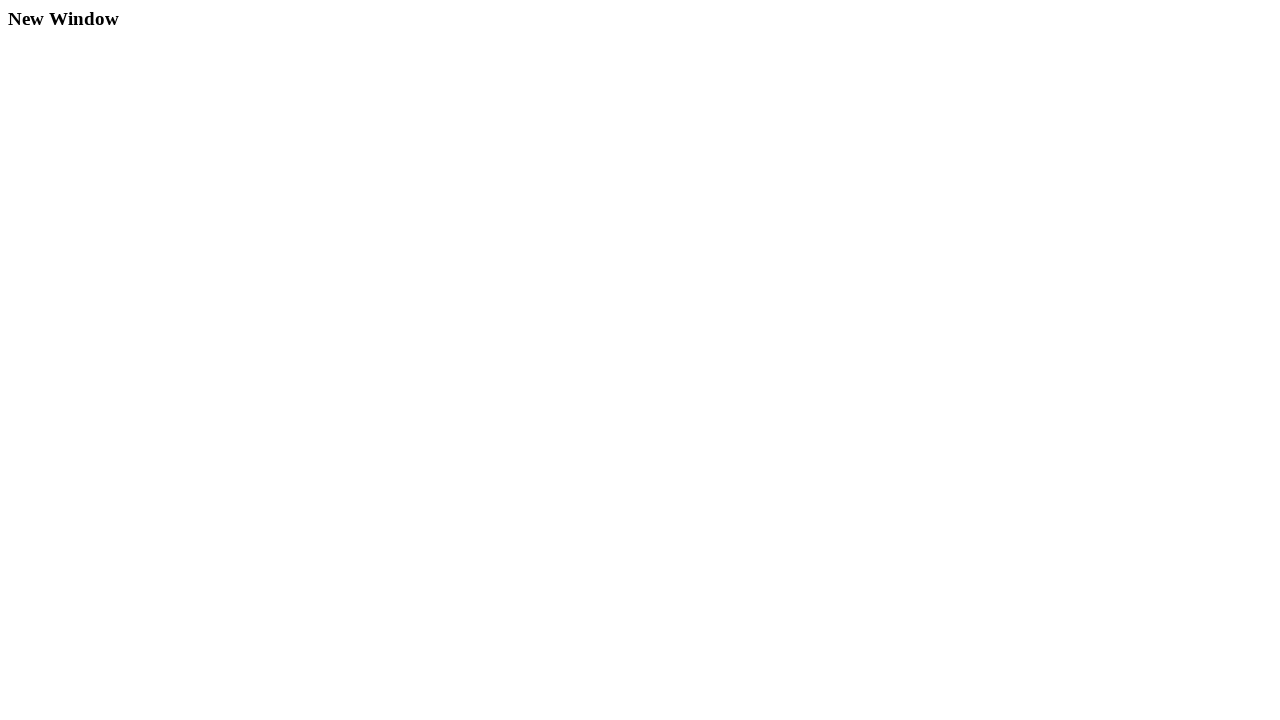

Closed the new window
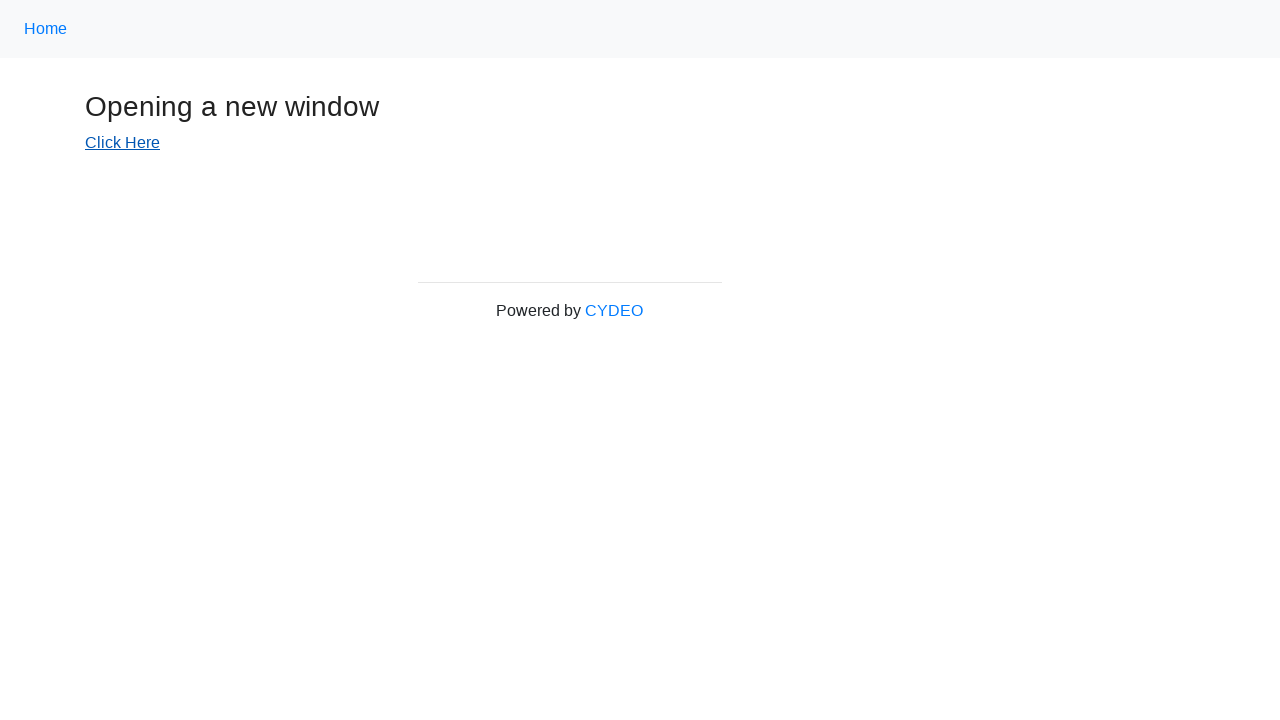

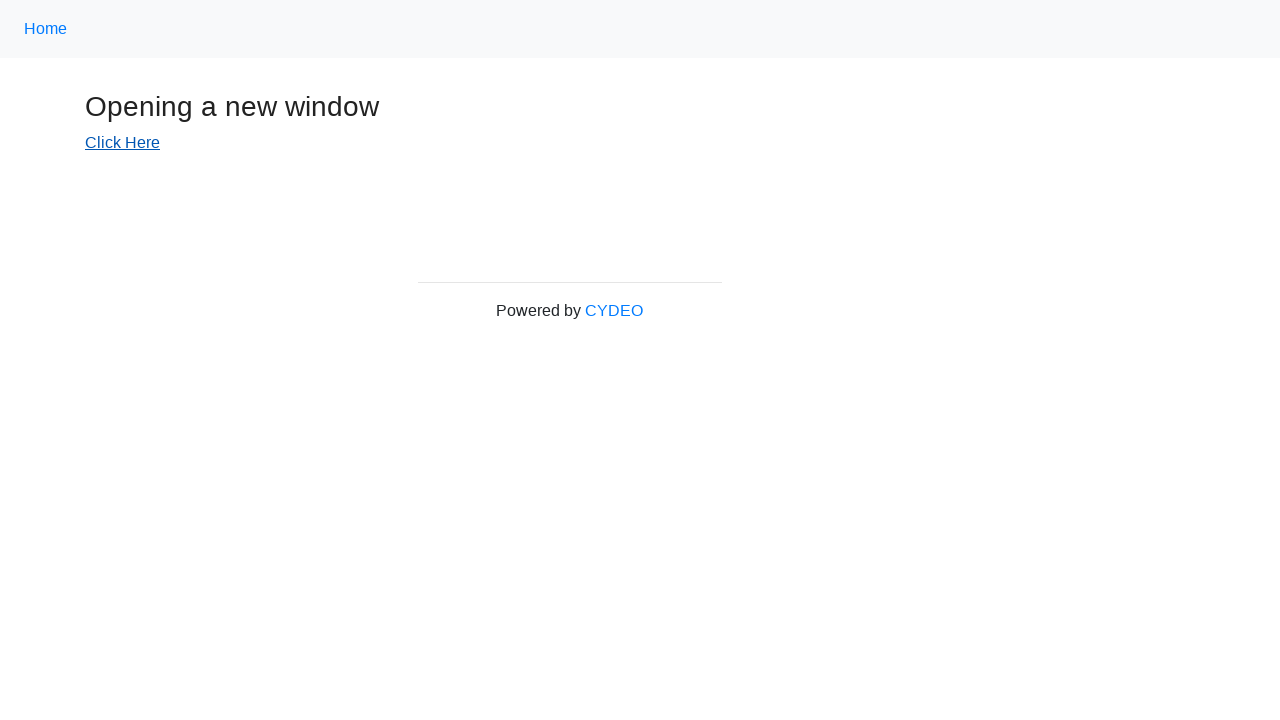